Tests form interaction by extracting a value from an element's attribute, performing a mathematical calculation (log of absolute value of 12*sin(x)), filling the answer field, checking two checkboxes, and submitting the form.

Starting URL: https://suninjuly.github.io/get_attribute.html

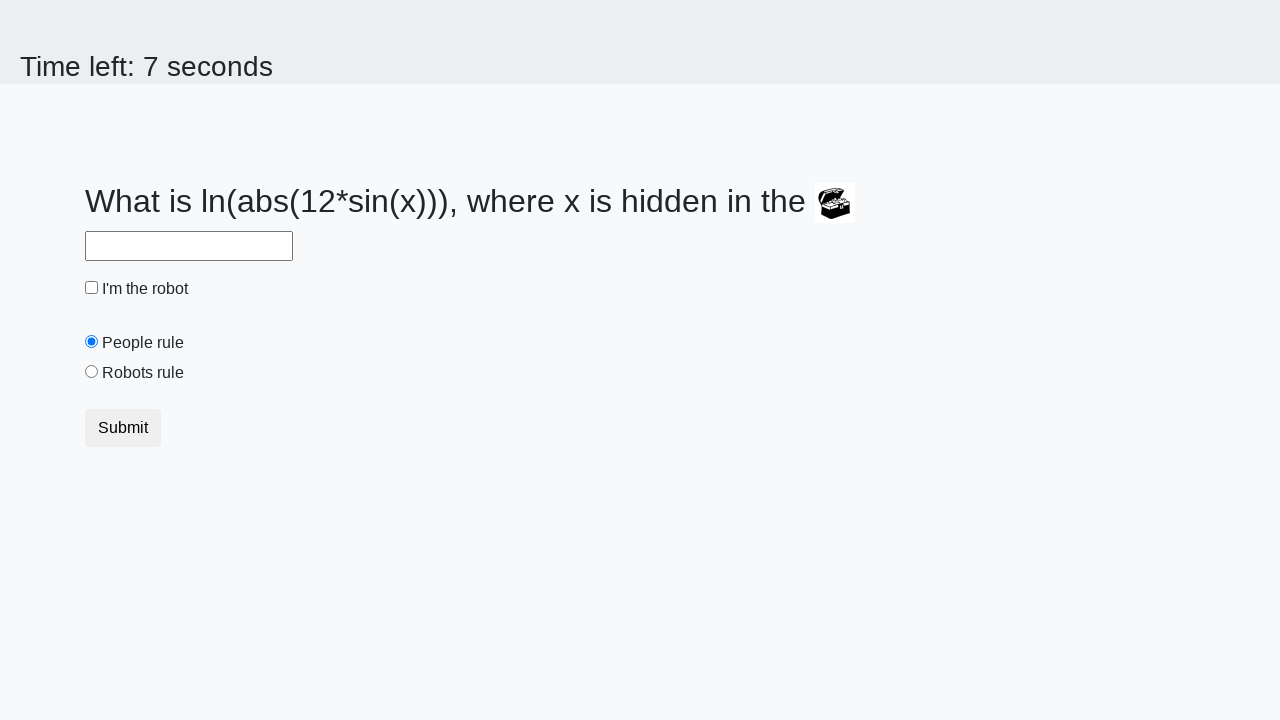

Retrieved valuex attribute from treasure element
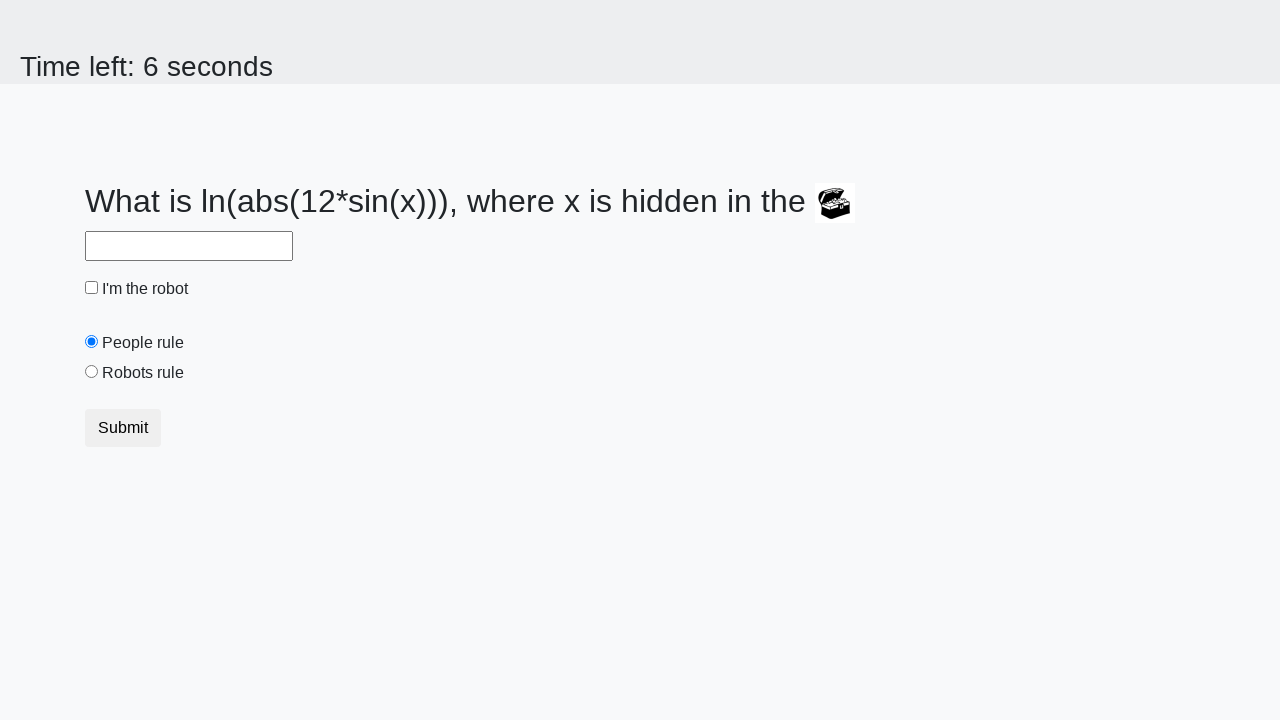

Calculated answer using formula log(|12*sin(702)|) = 2.4742167325107665
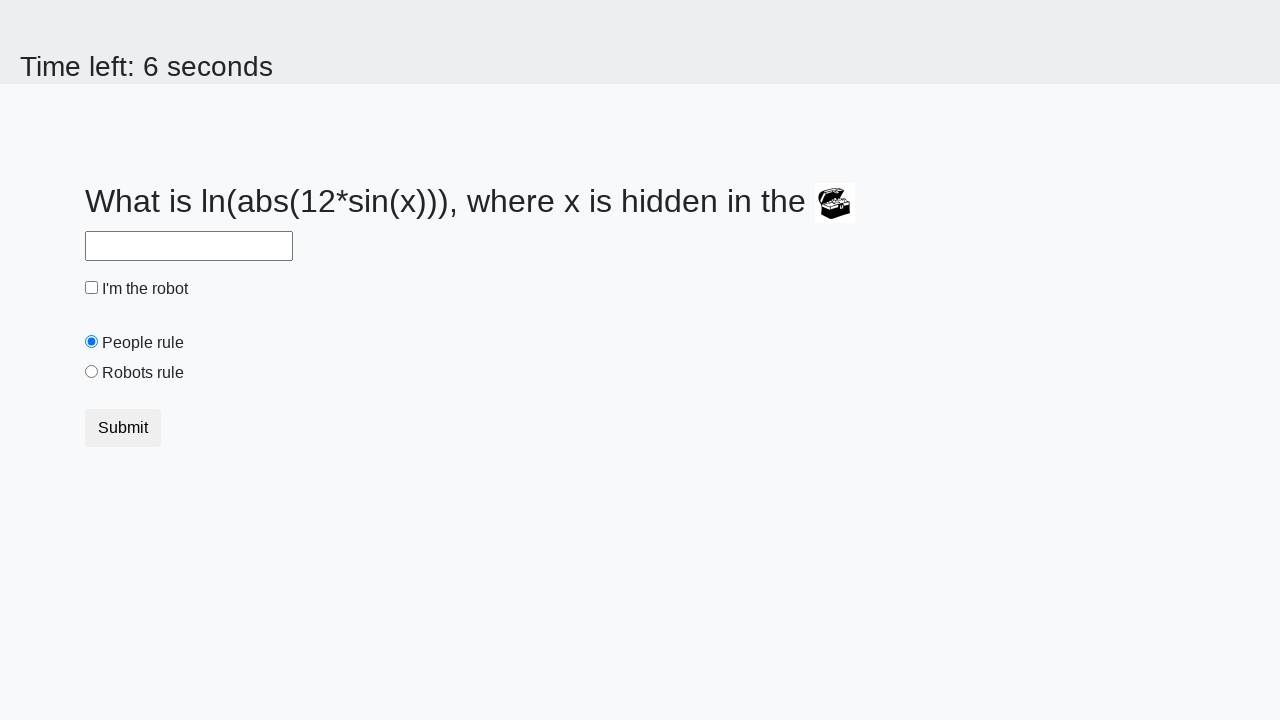

Filled answer field with calculated value 2.4742167325107665 on input#answer
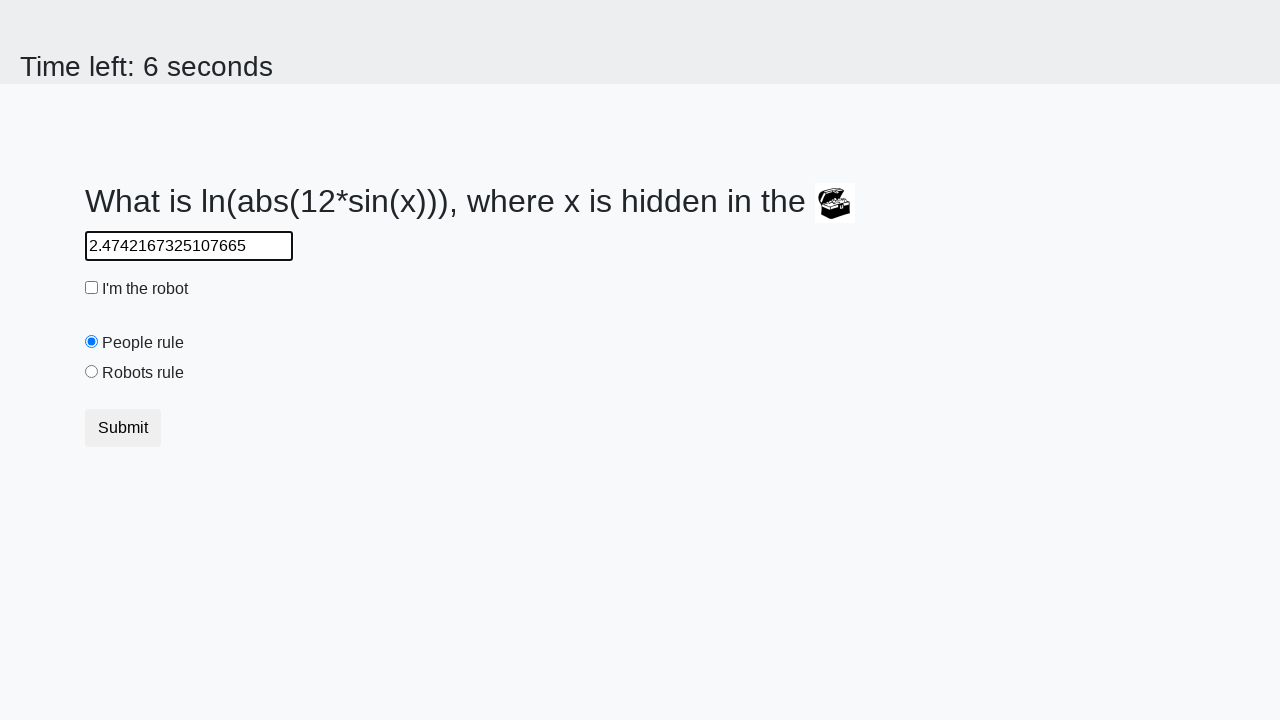

Checked the first checkbox at (92, 288) on input.check-input[type="checkbox"]
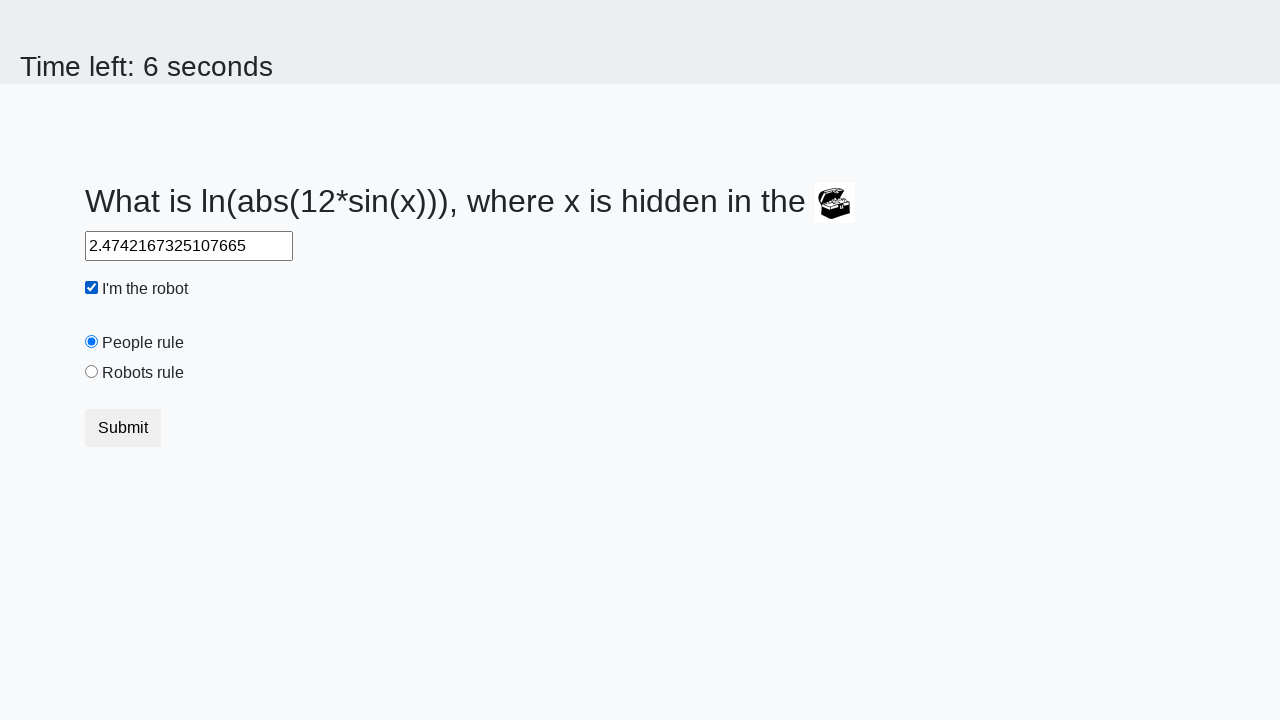

Checked the robots rule checkbox at (92, 372) on input#robotsRule
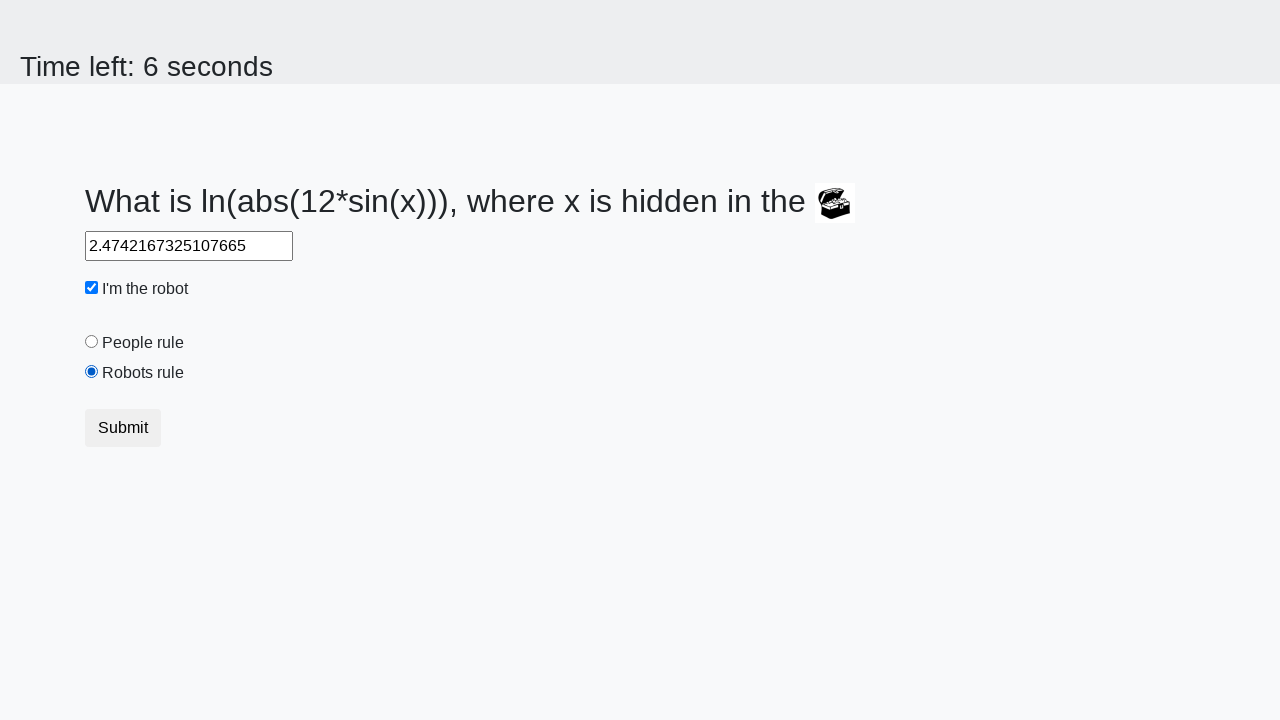

Clicked the submit button to complete form submission at (123, 428) on button.btn
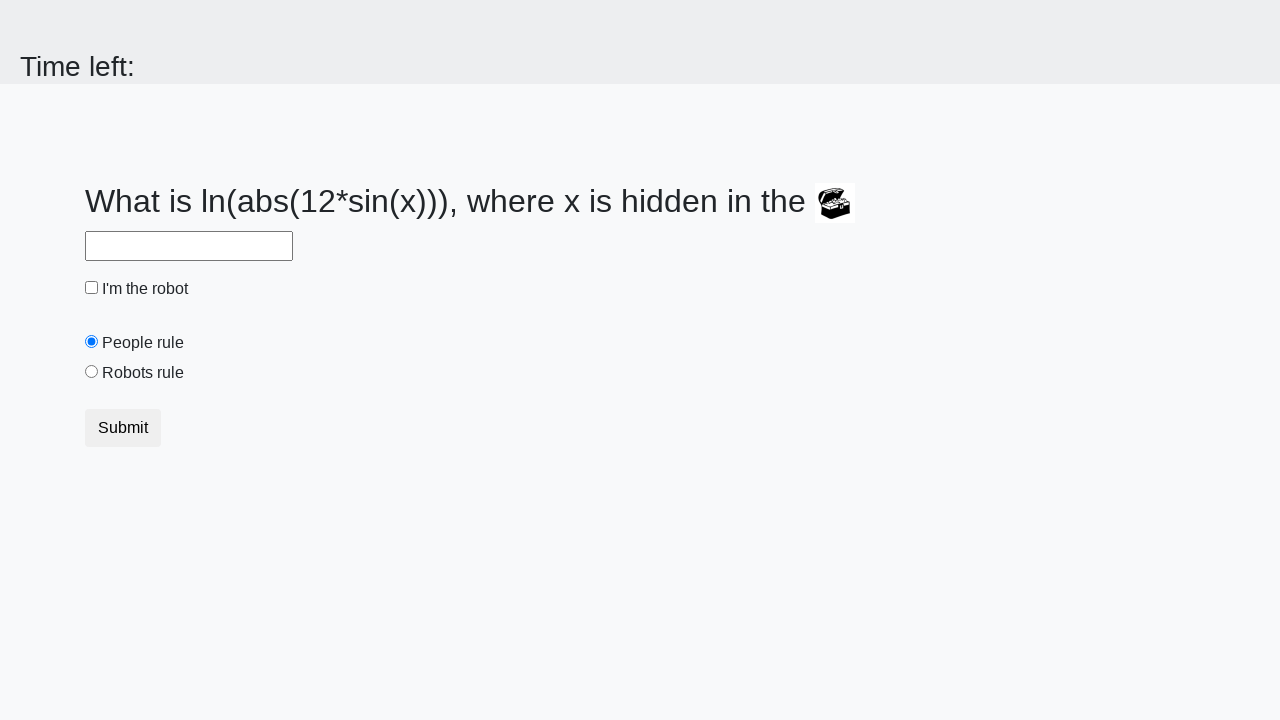

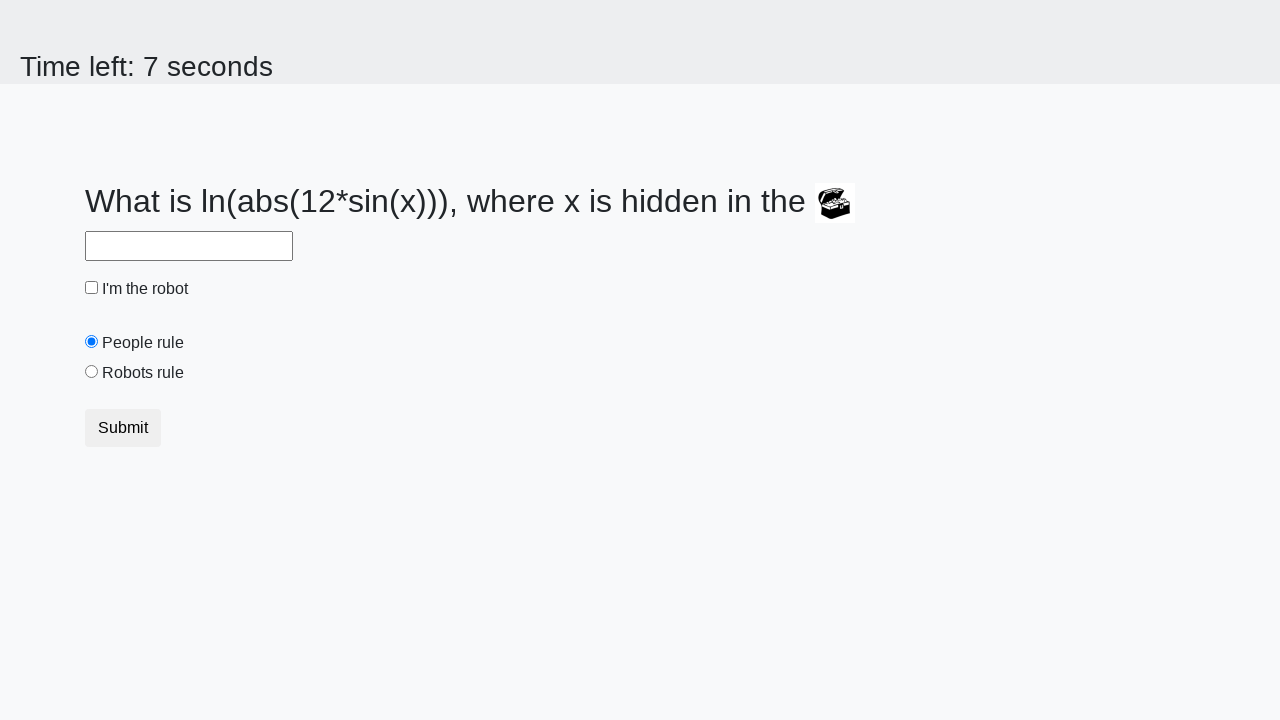